Navigates to a practice automation page and validates that footer links are present and accessible

Starting URL: https://rahulshettyacademy.com/AutomationPractice/

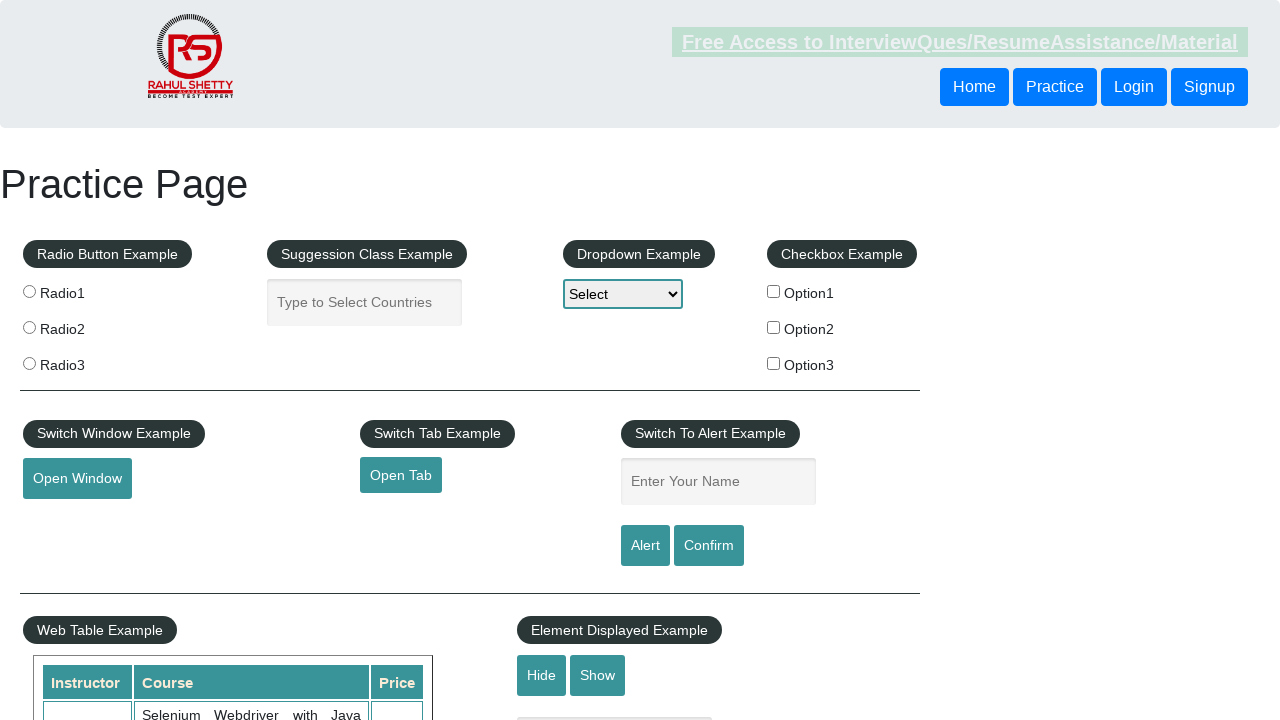

Footer section #gf-BIG loaded
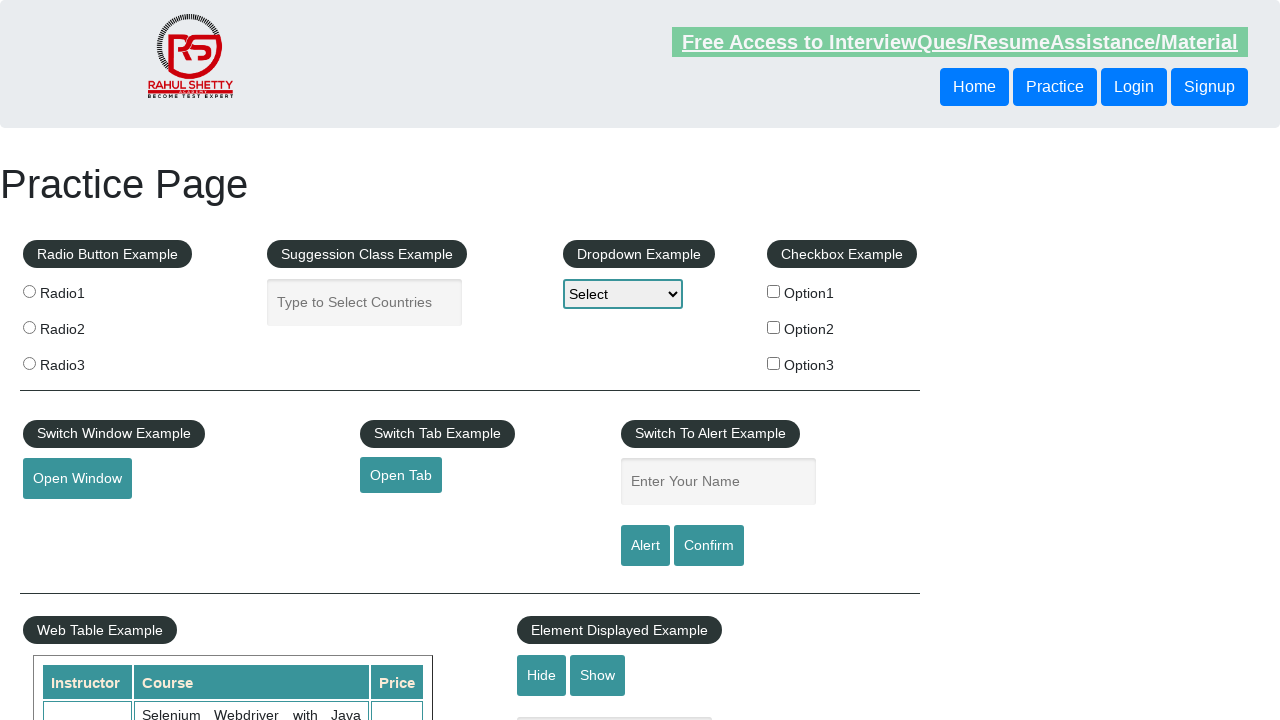

Located footer element #gf-BIG
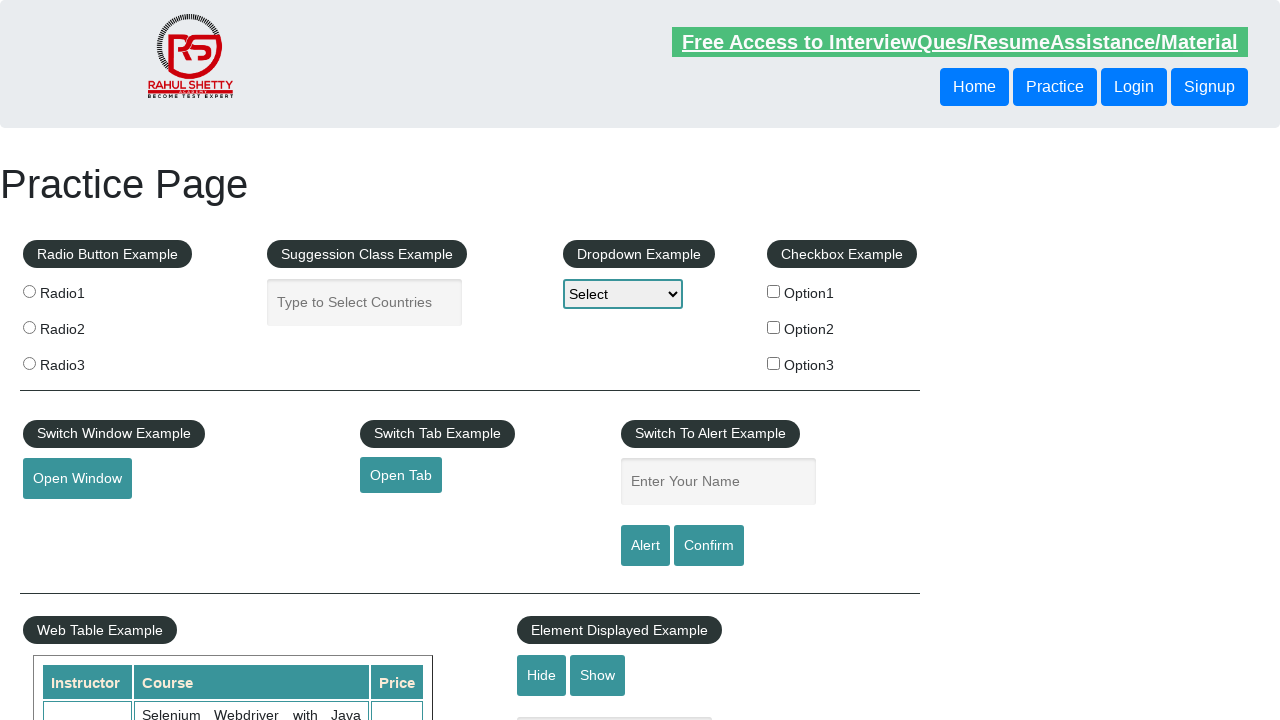

Retrieved all footer links - found 20 links
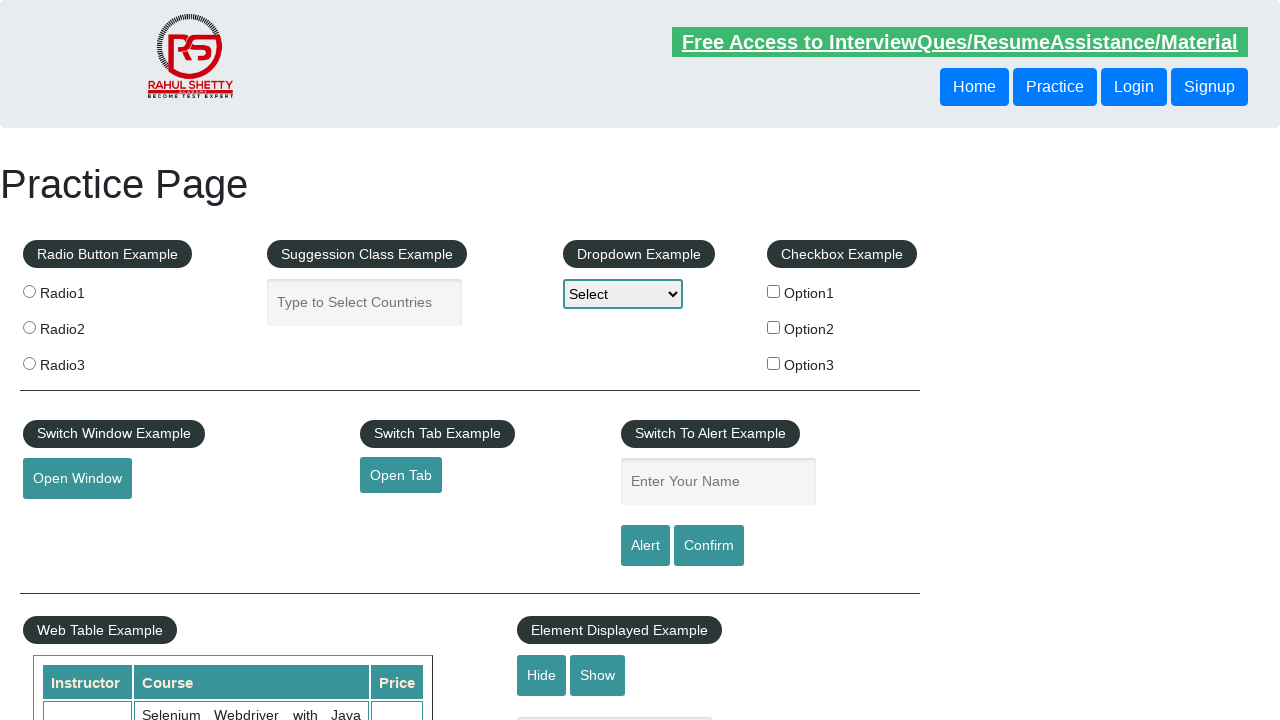

Verified that footer links are present
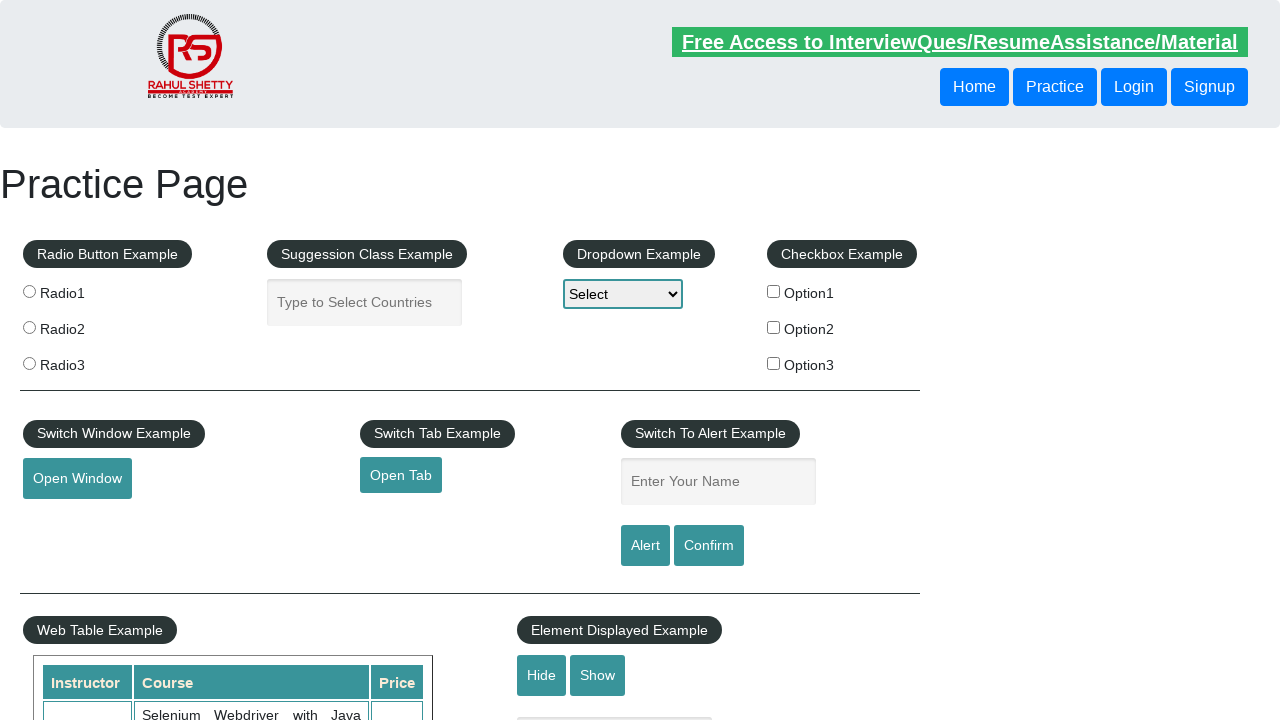

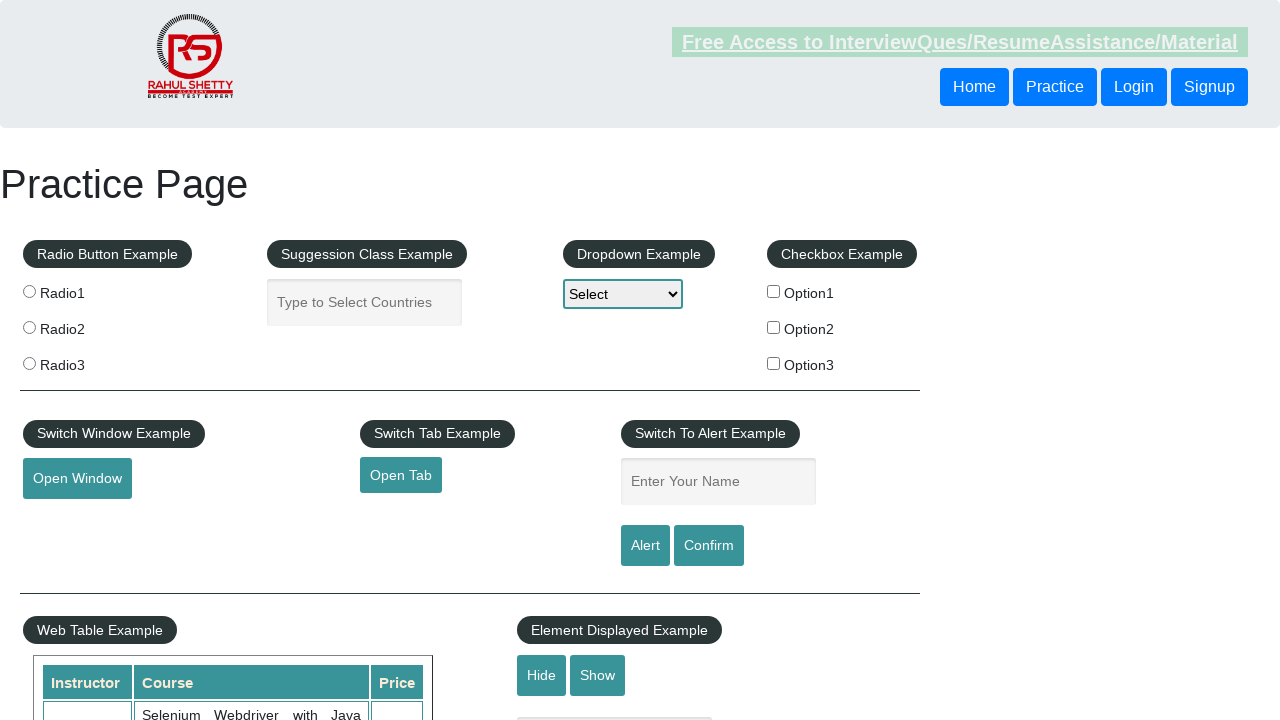